Tests the "Talk to Us" contact form by clicking the Talk to Us button, filling out the form with name, email, company and message, then submitting

Starting URL: https://www.syncinns.com

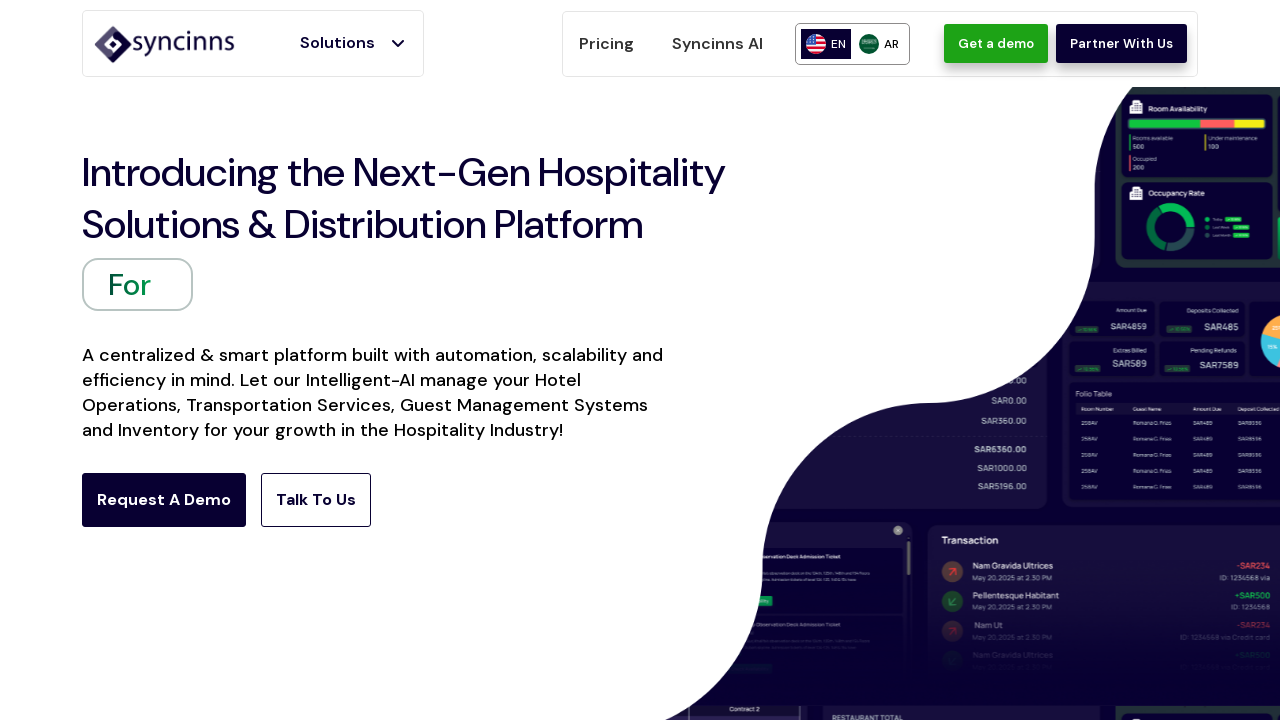

Clicked on Talk to Us button at (316, 500) on xpath=.//span[text()='Talk to Us']
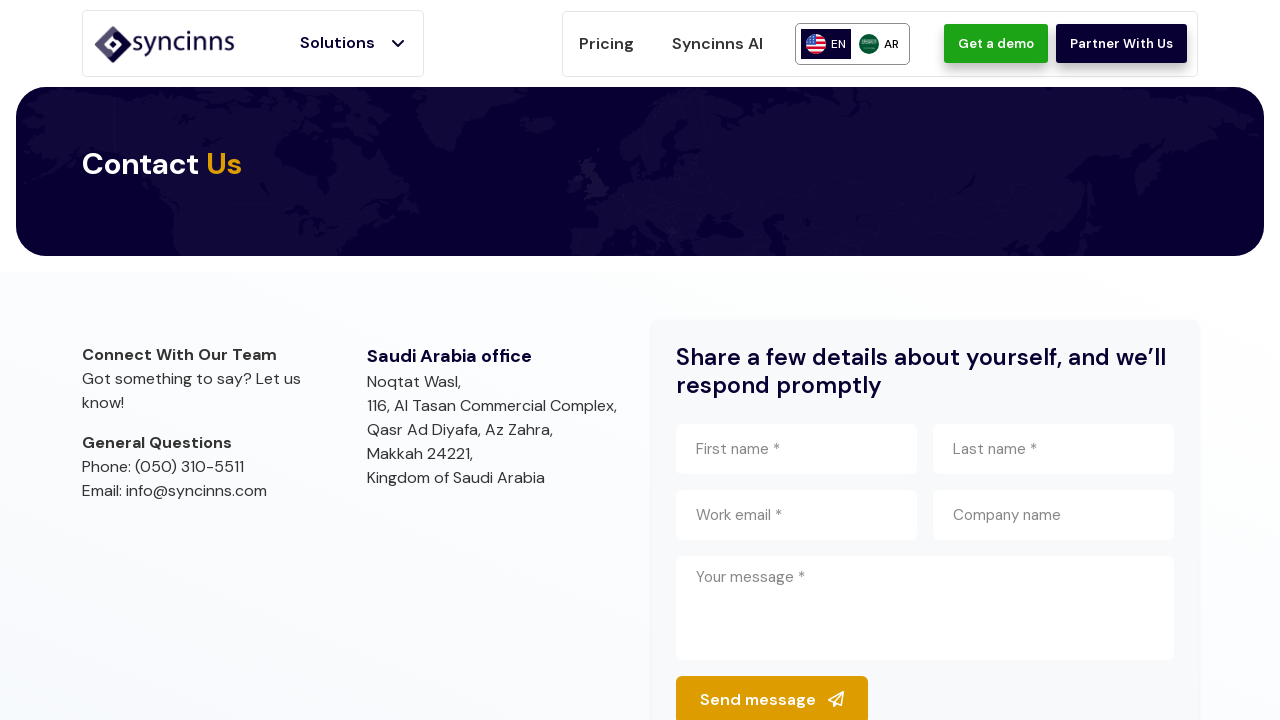

Filled first name field with 'Michael' on input[name='first_name']
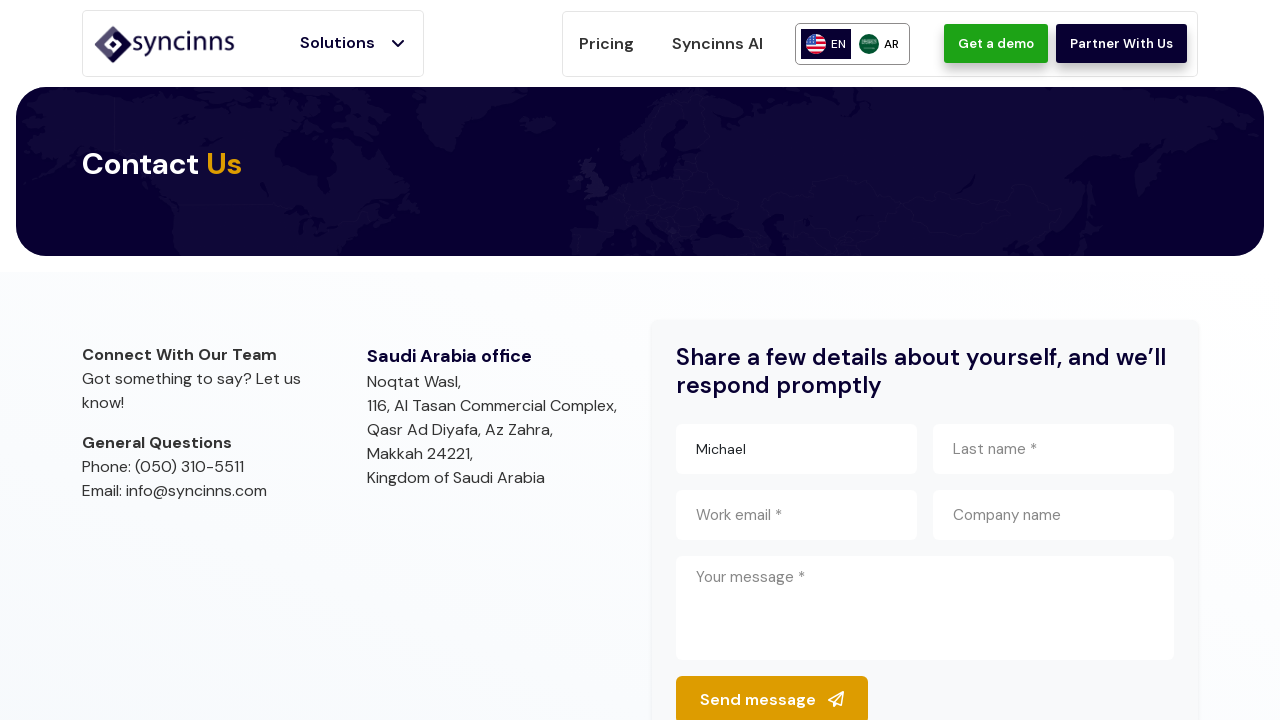

Filled last name field with 'Johnson' on input[name='last_name']
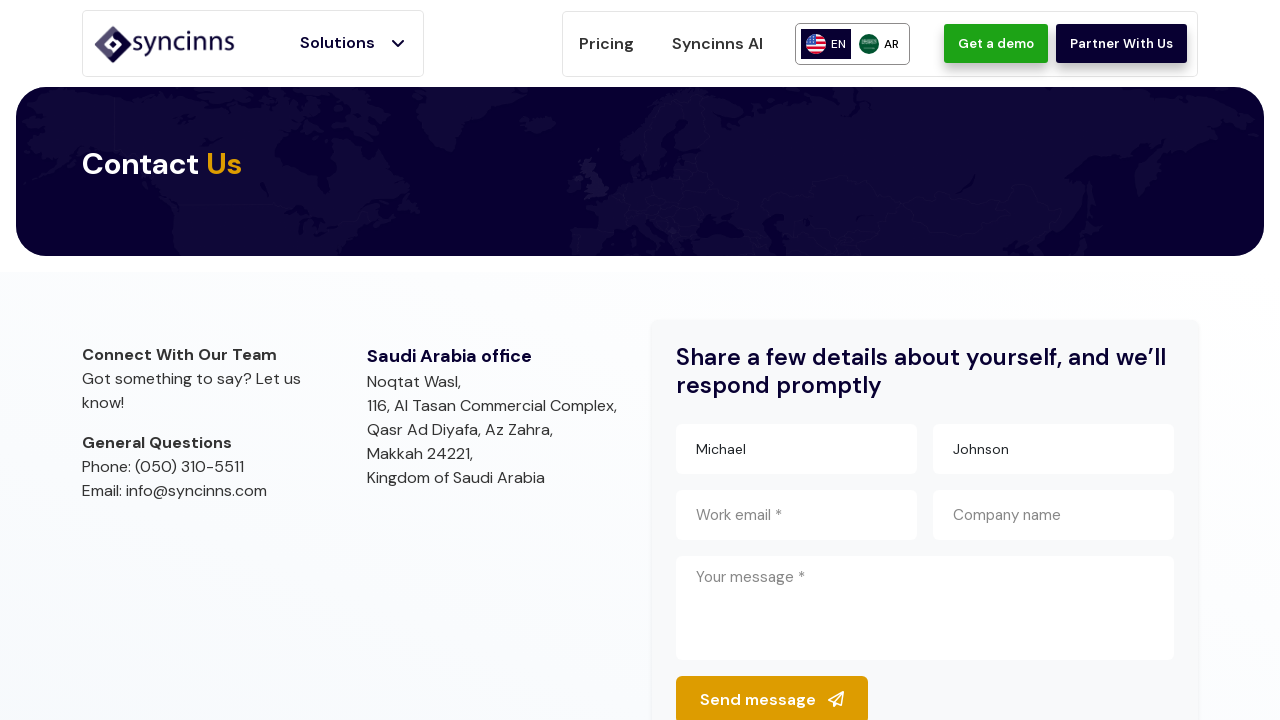

Filled work email field with 'michael.johnson@company.com' on input[name='work_email']
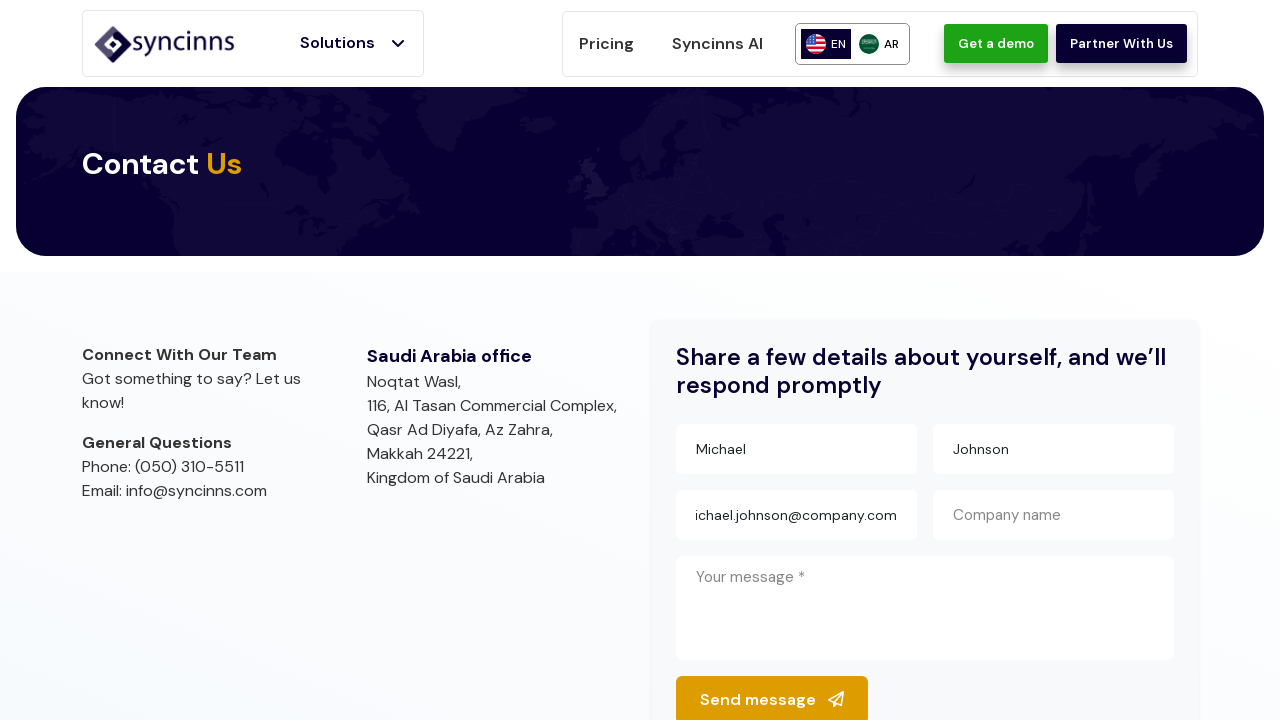

Filled company name field with 'TechCorp Industries' on input[name='company_name']
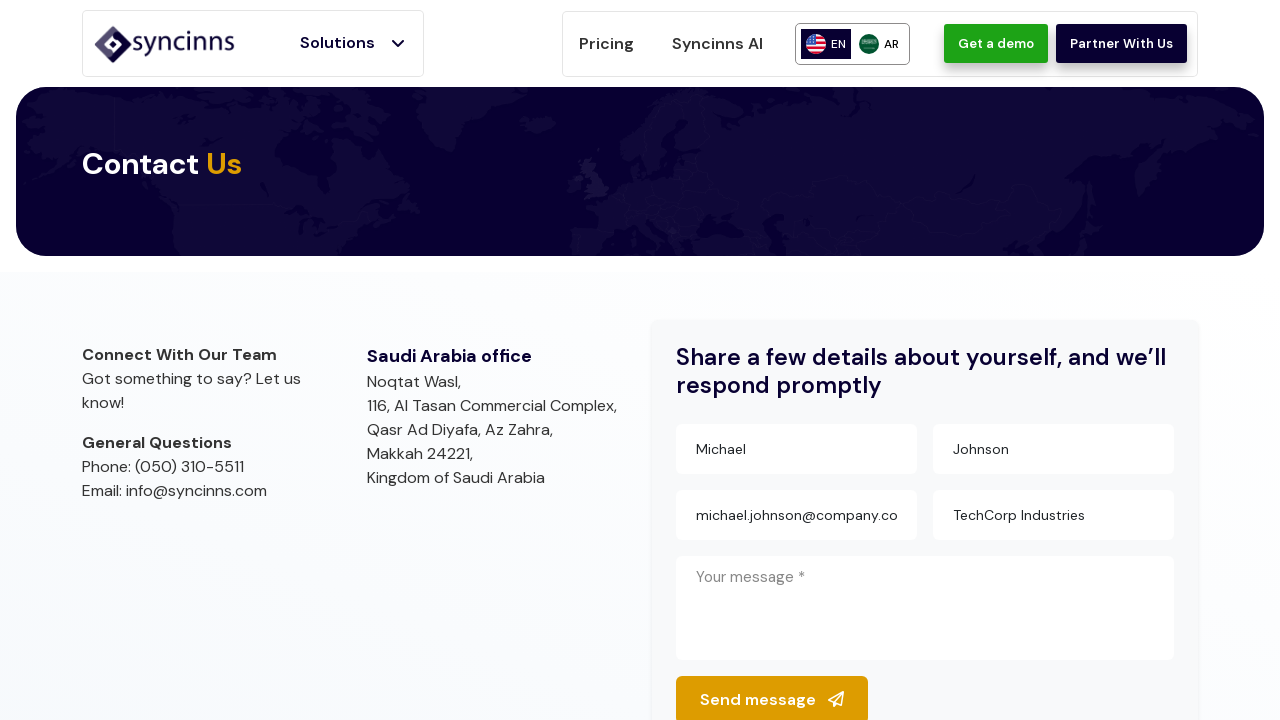

Filled message field with inquiry text on textarea[name='message']
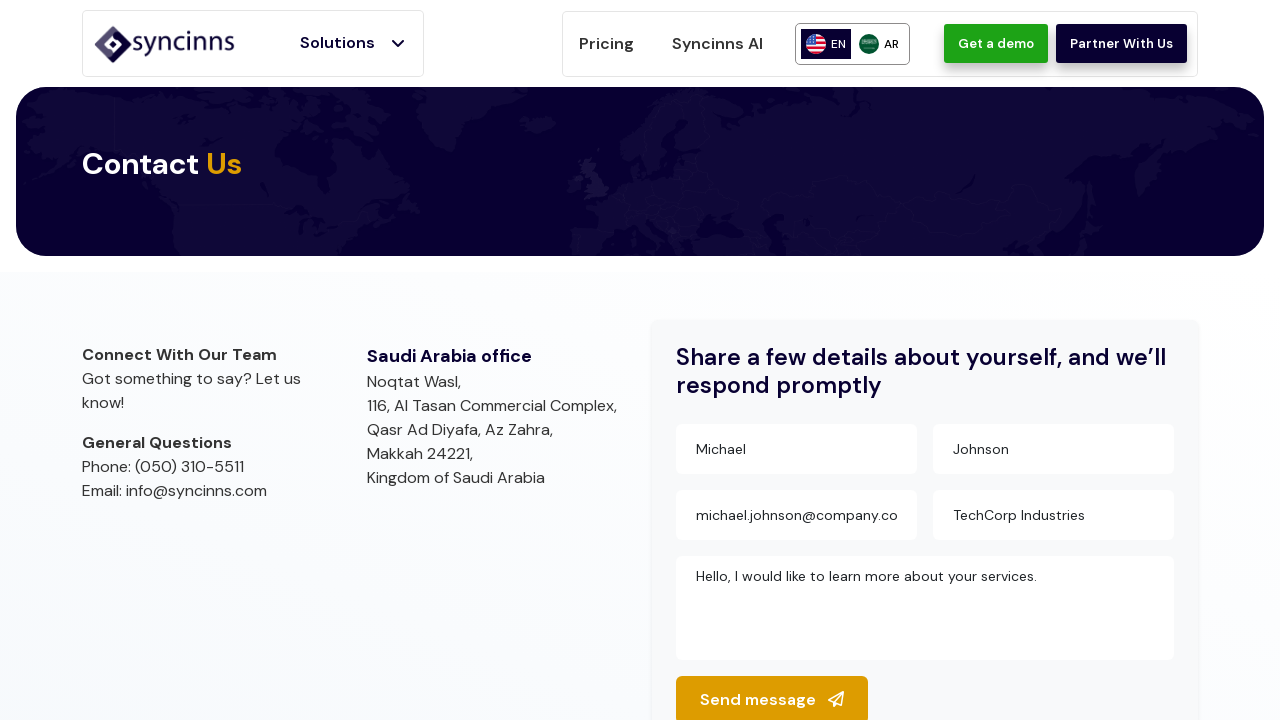

Clicked submit button to send the contact form at (772, 696) on xpath=.//button[@class='btn btn-primary rounded-2 px-4']
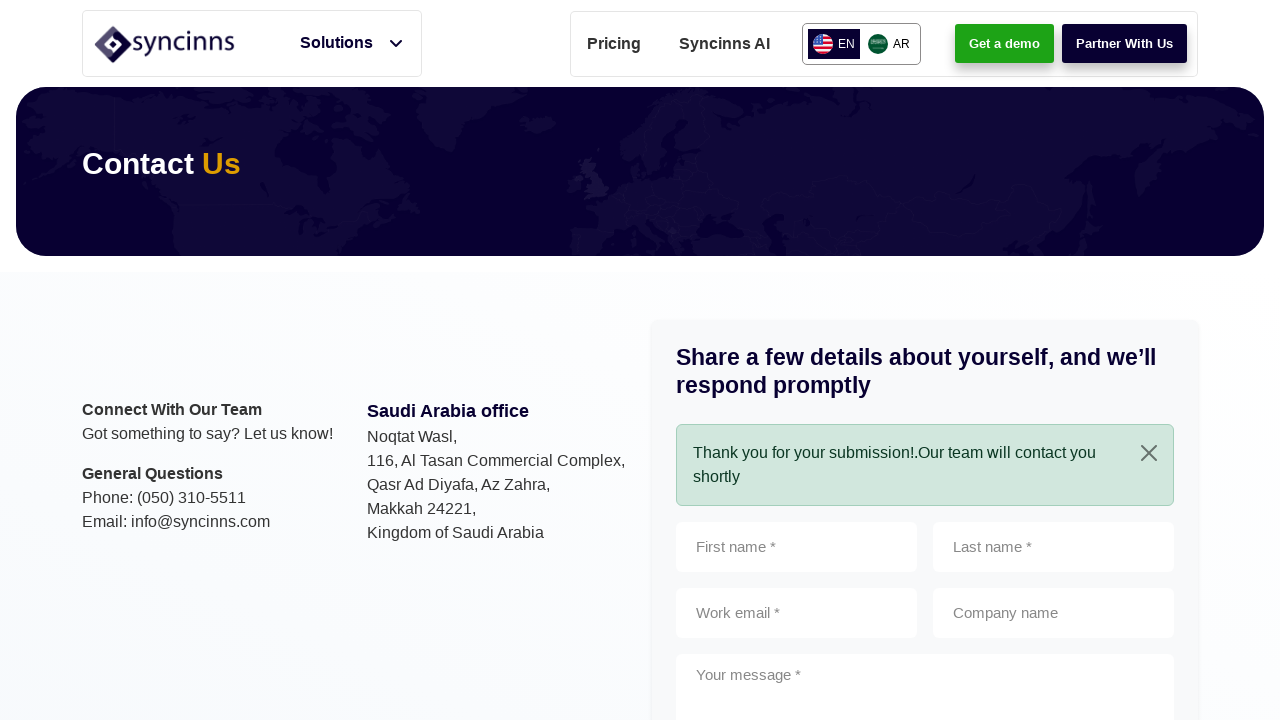

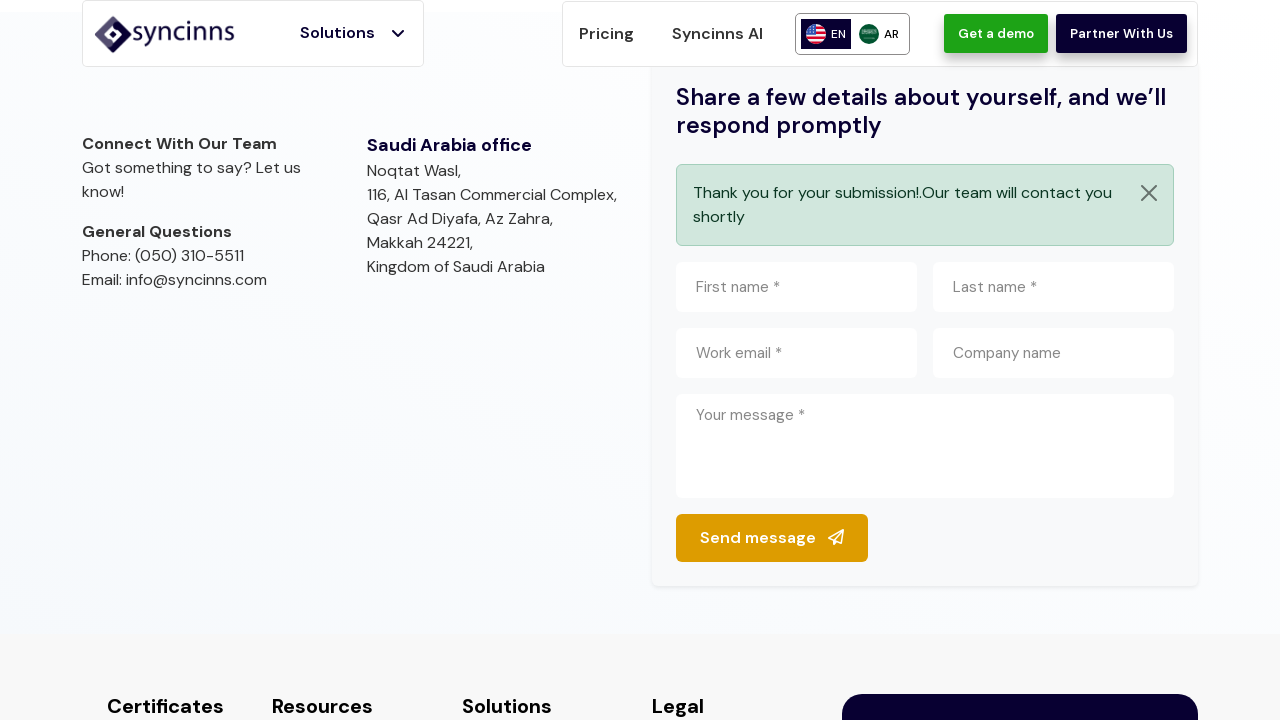